Tests navigation by clicking the "Get started" link and verifying the URL changes to the intro page

Starting URL: https://playwright.dev/

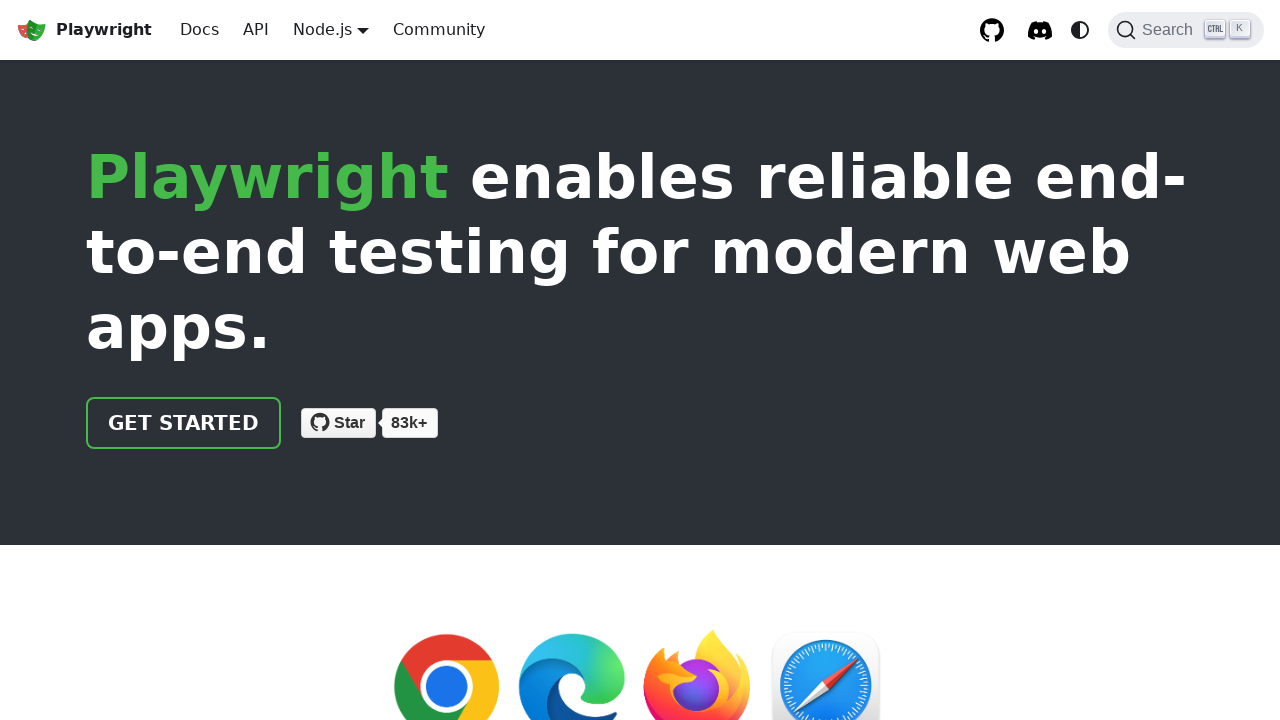

Clicked 'Get started' link at (184, 423) on internal:role=link[name="Get started"i]
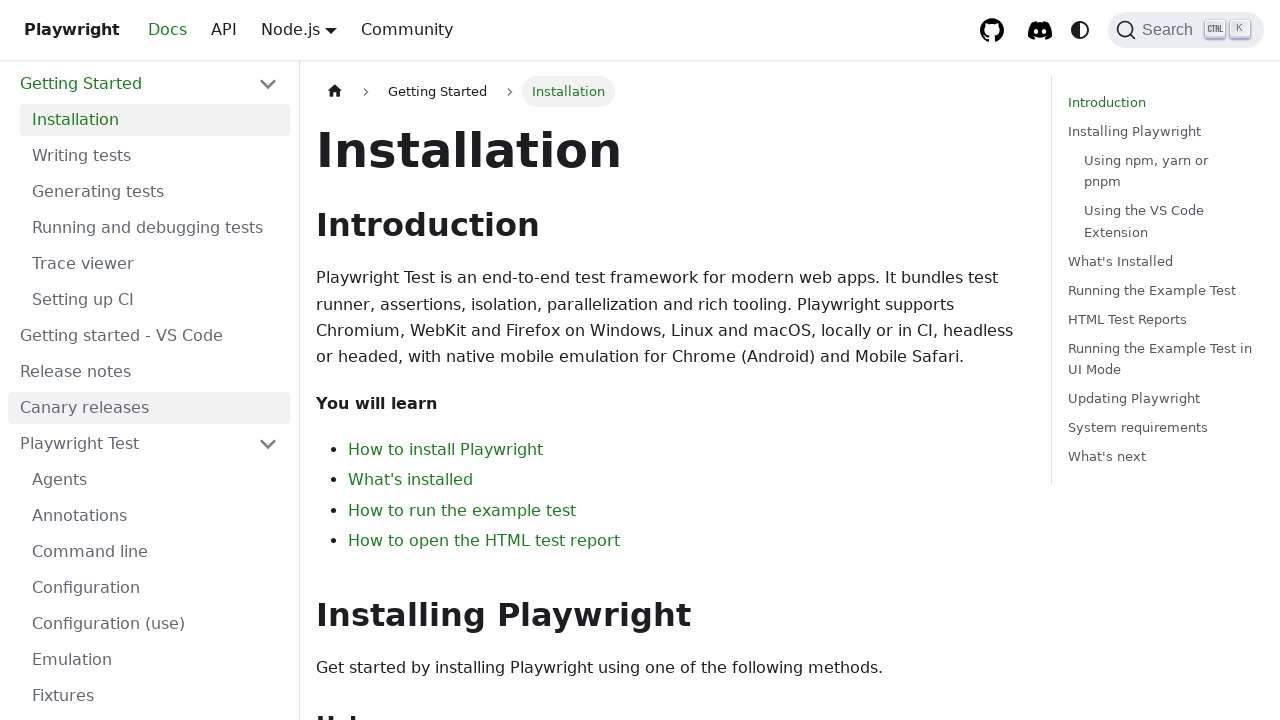

Navigated to intro page - URL changed to include '/intro'
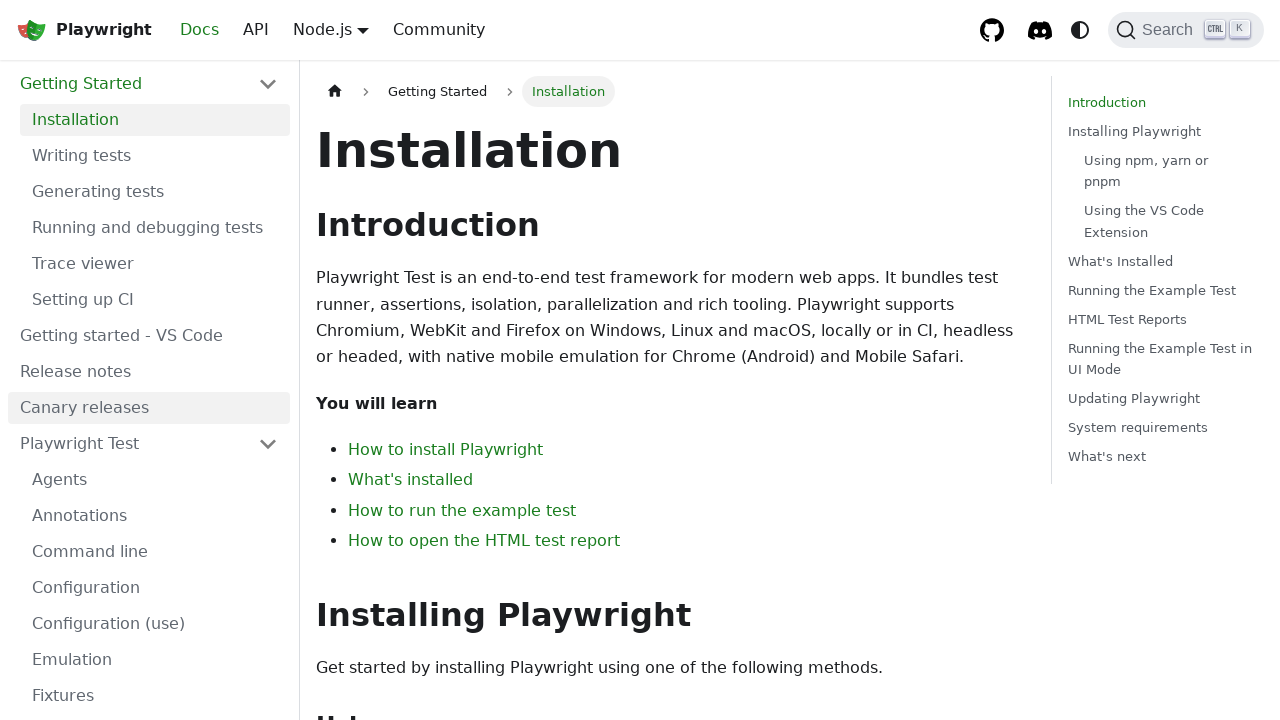

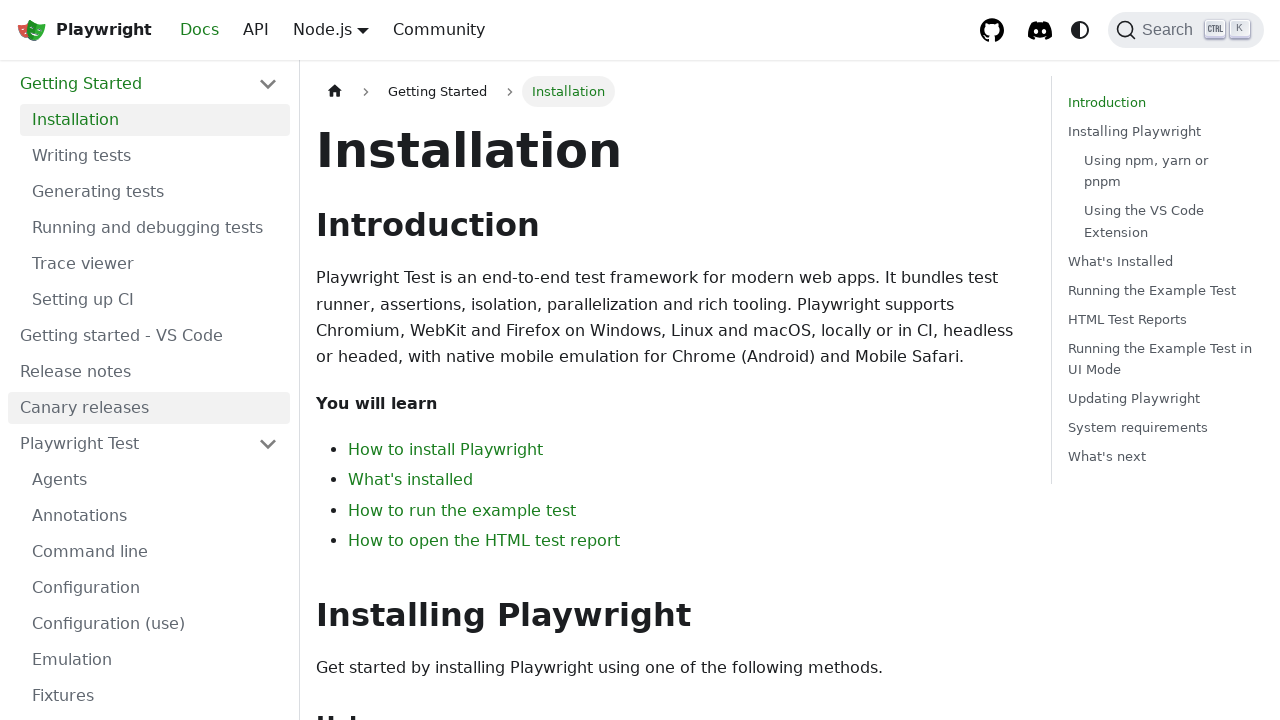